Tests list sortable functionality by dragging and dropping list items to reorder them

Starting URL: https://demoqa.com/interaction

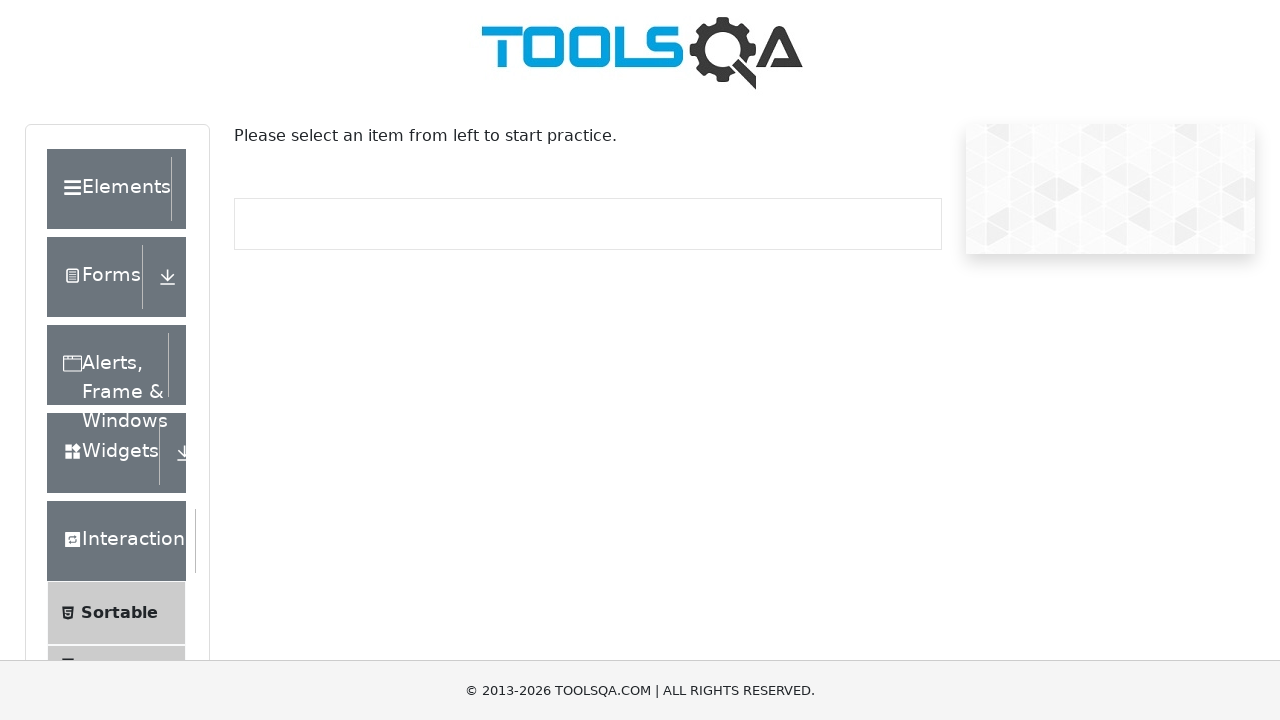

Clicked on Sortable menu item at (119, 613) on xpath=//span[text()='Sortable']
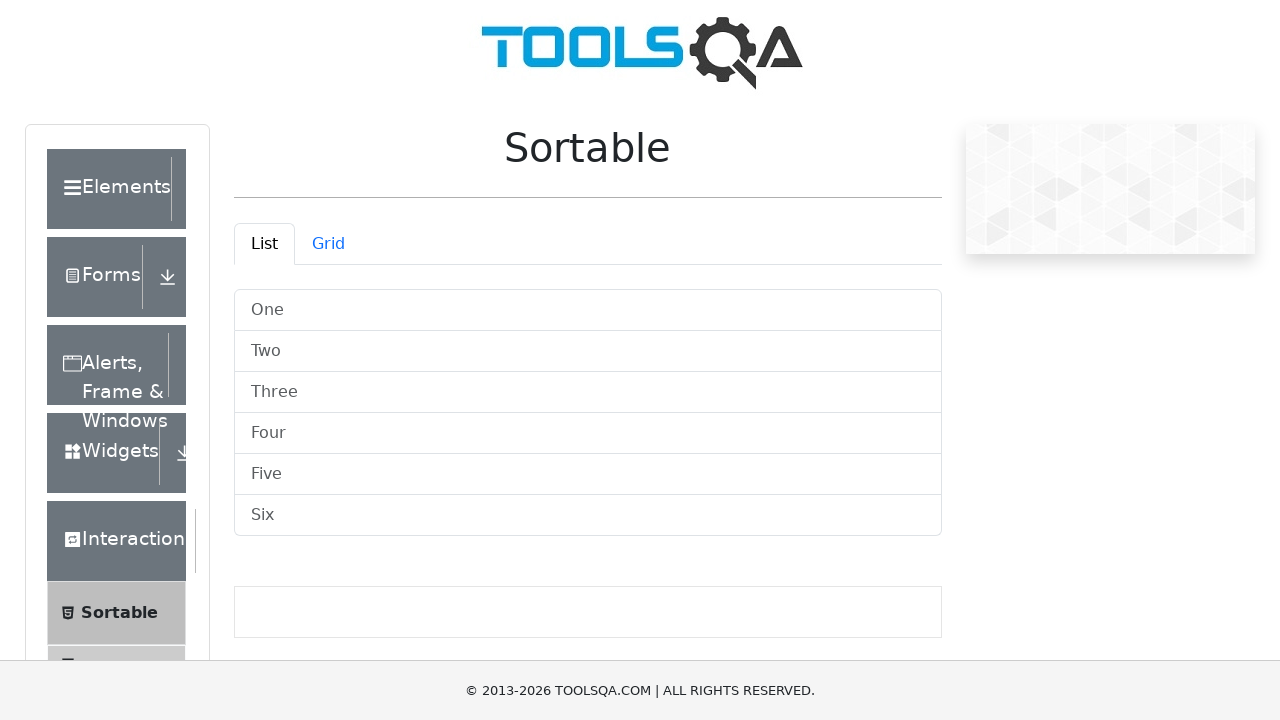

Dragged 'Two' to 'Six' position at (588, 516)
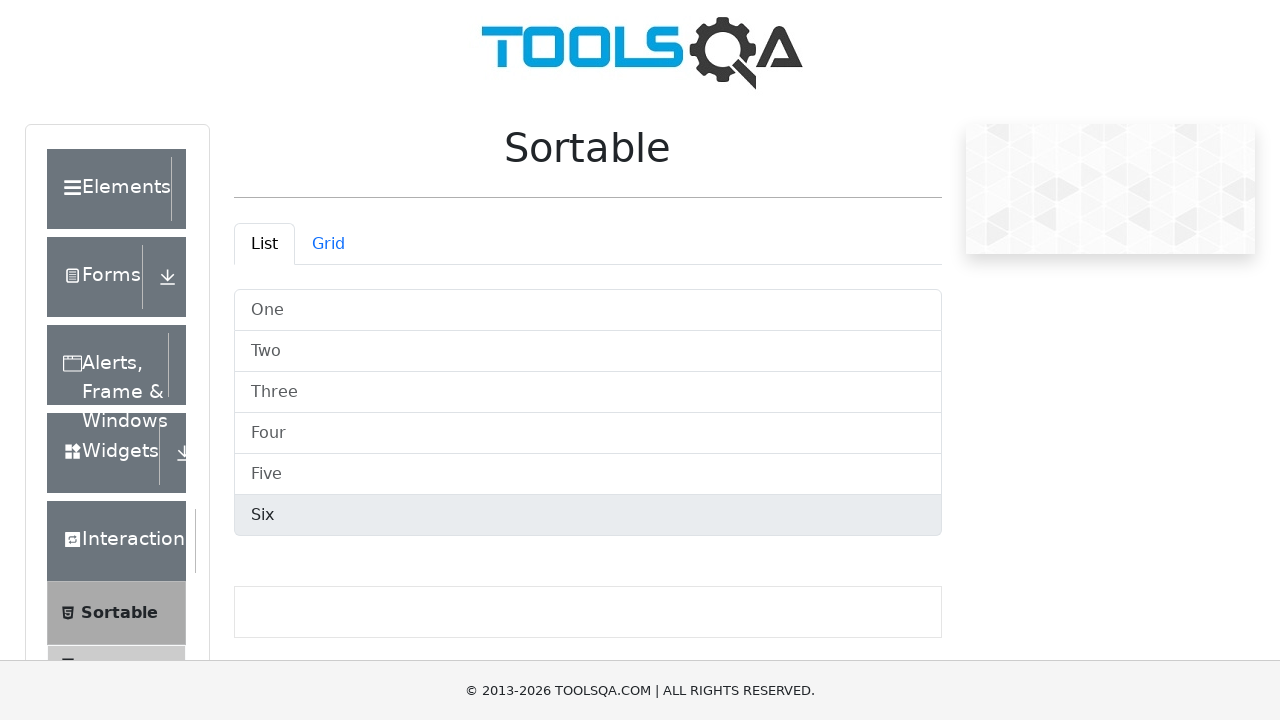

Dragged 'Three' to 'Five' position at (588, 474)
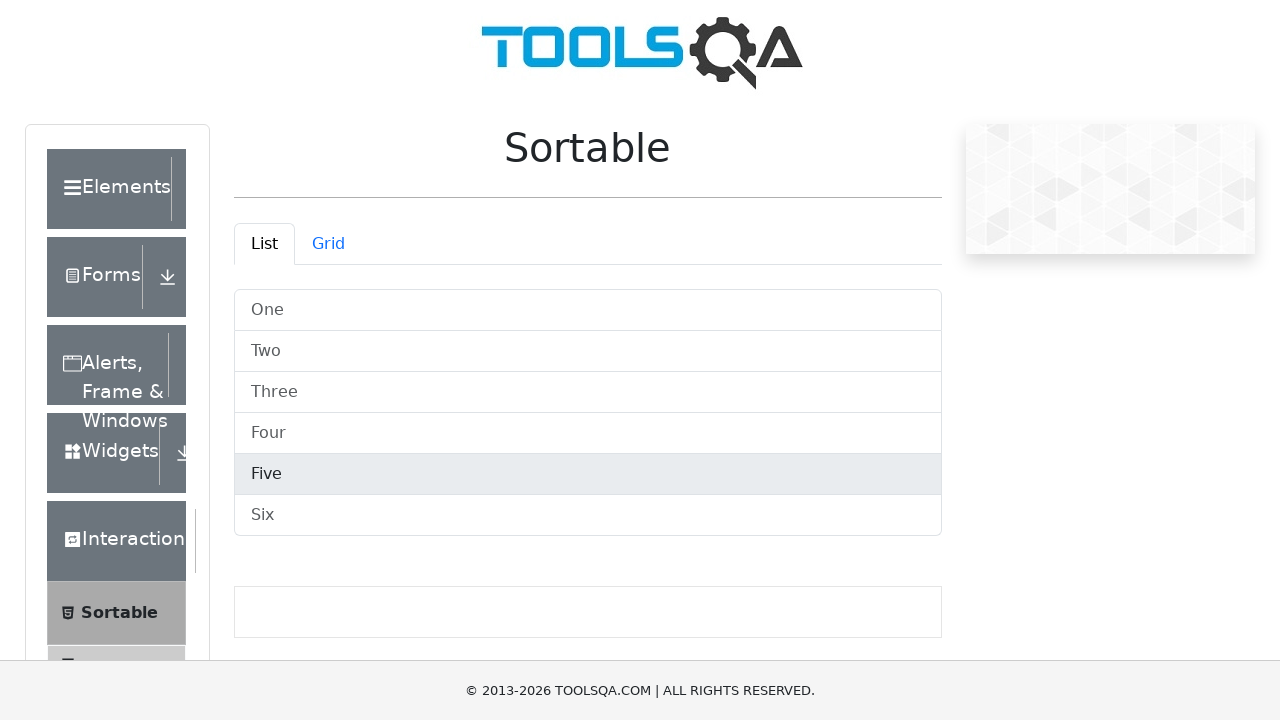

Dragged 'One' to 'Four' position at (588, 434)
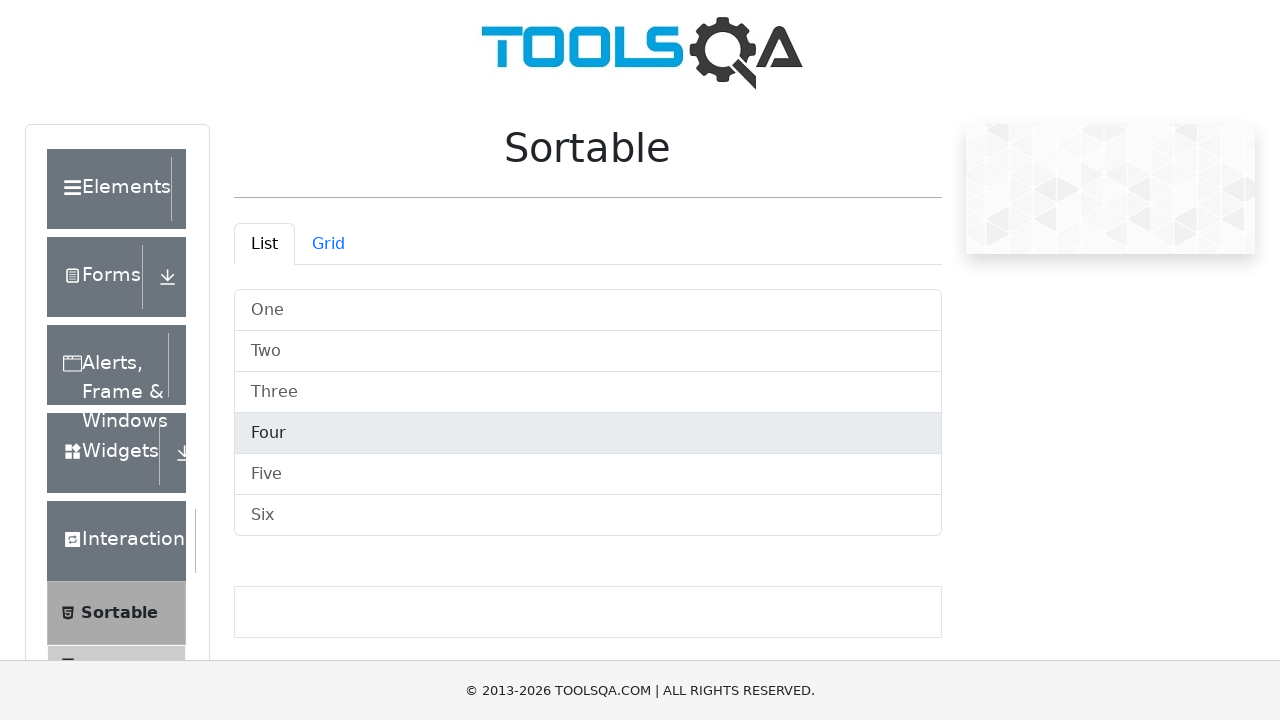

Dragged 'Five' to 'Three' position at (588, 392)
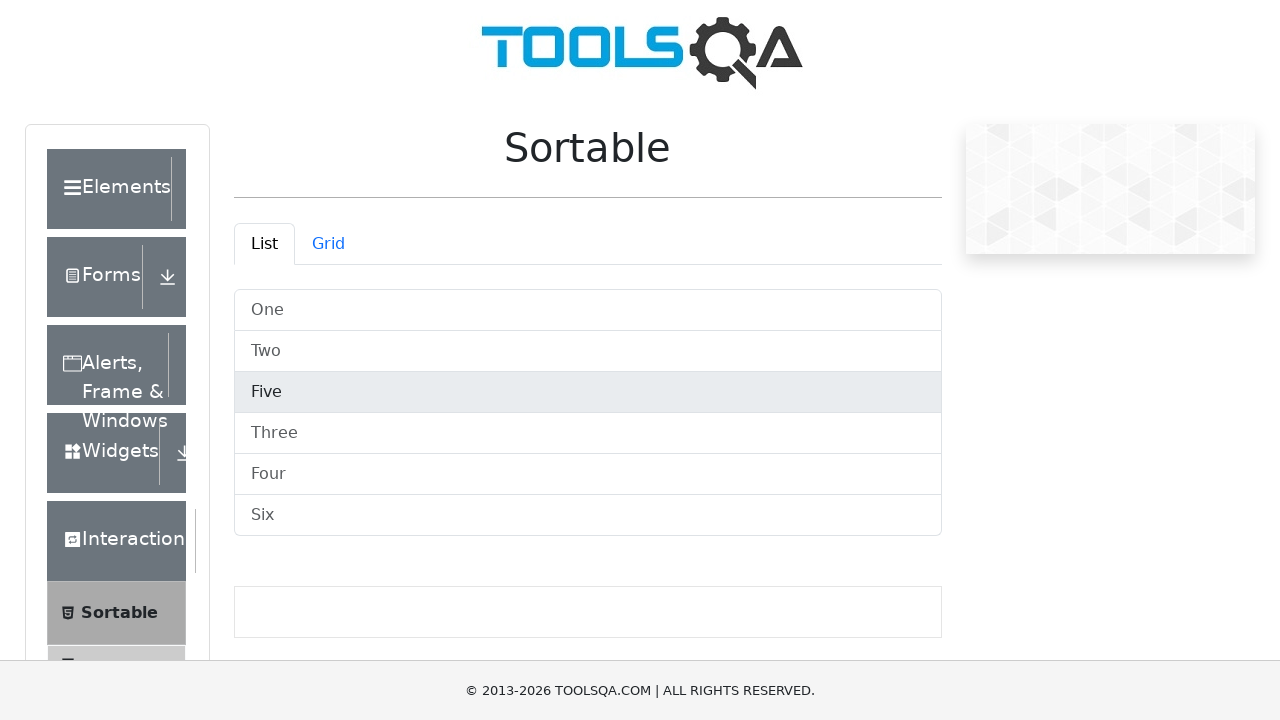

Dragged 'Four' to 'Two' position at (588, 352)
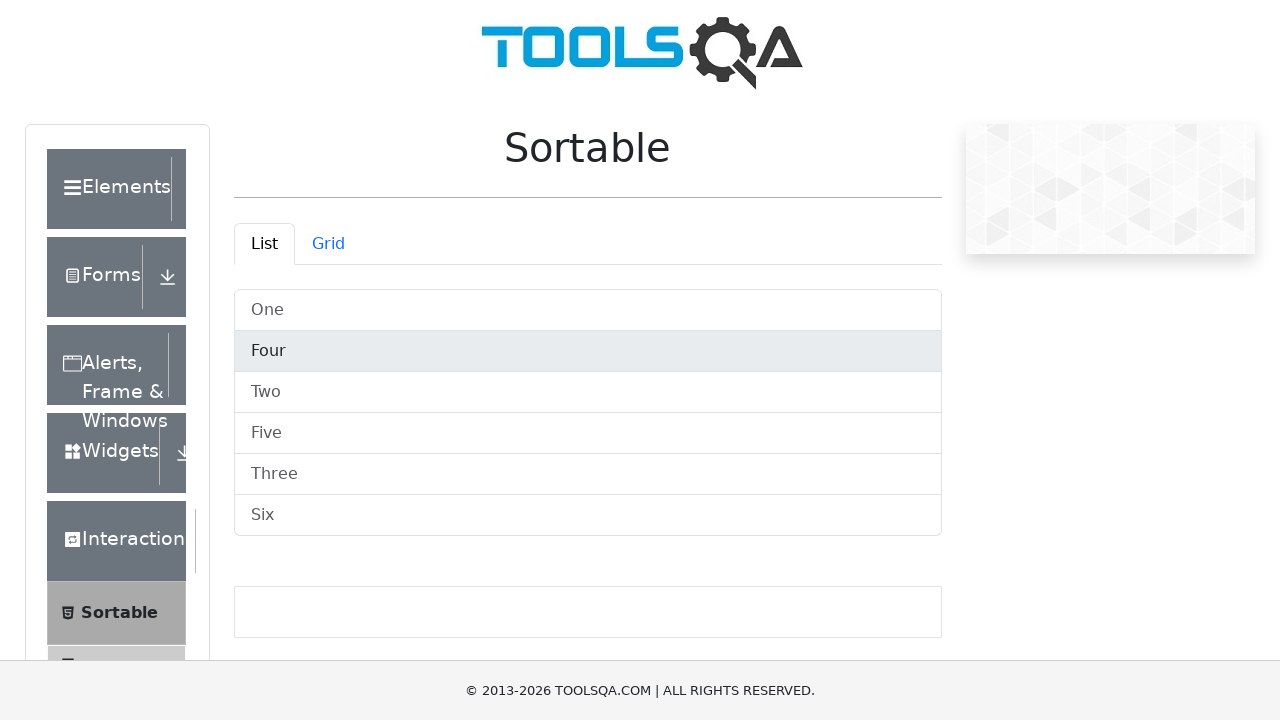

Dragged 'Six' to 'One' position at (588, 310)
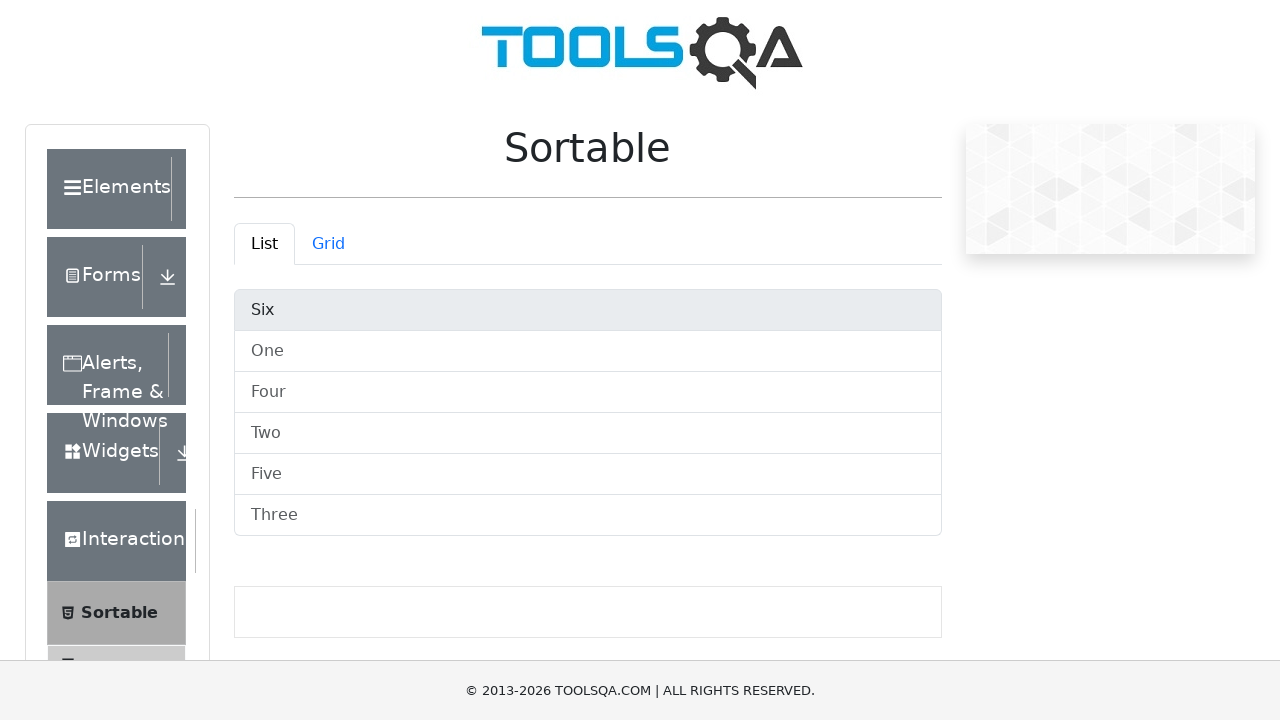

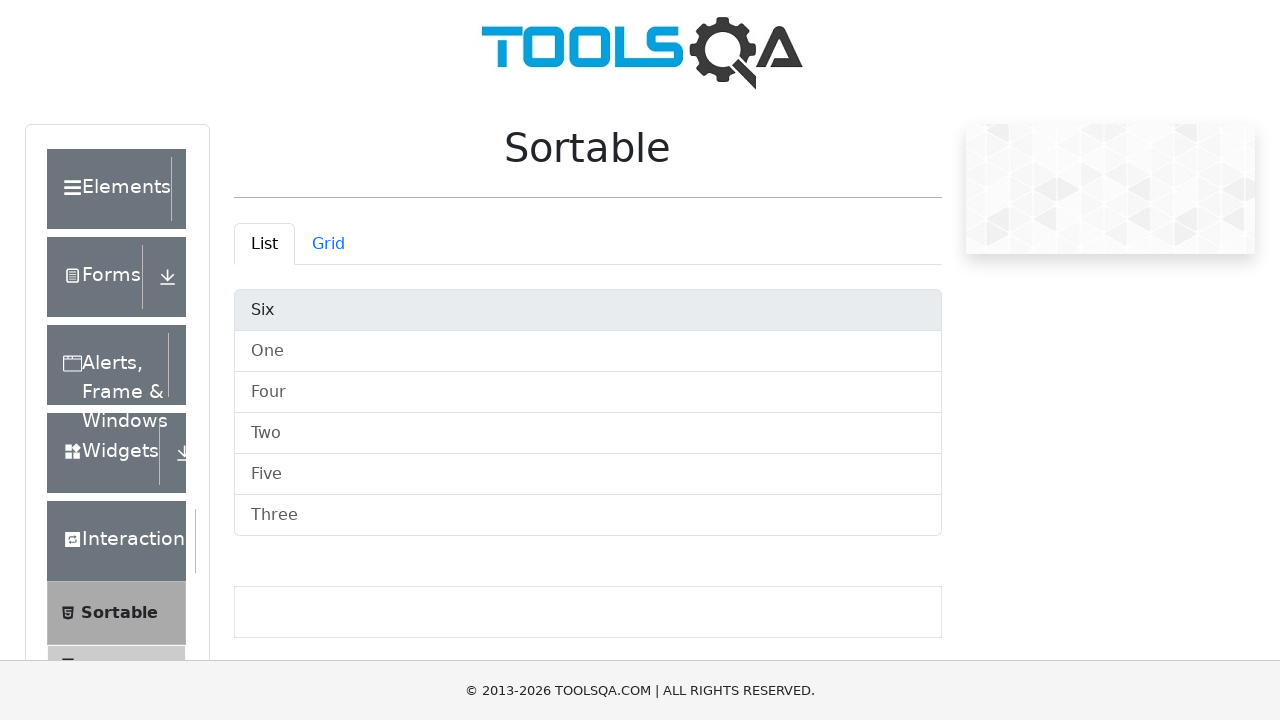